Tests multi-selection of non-consecutive items using keyboard modifier (Ctrl/Cmd) and clicks

Starting URL: https://automationfc.github.io/jquery-selectable/

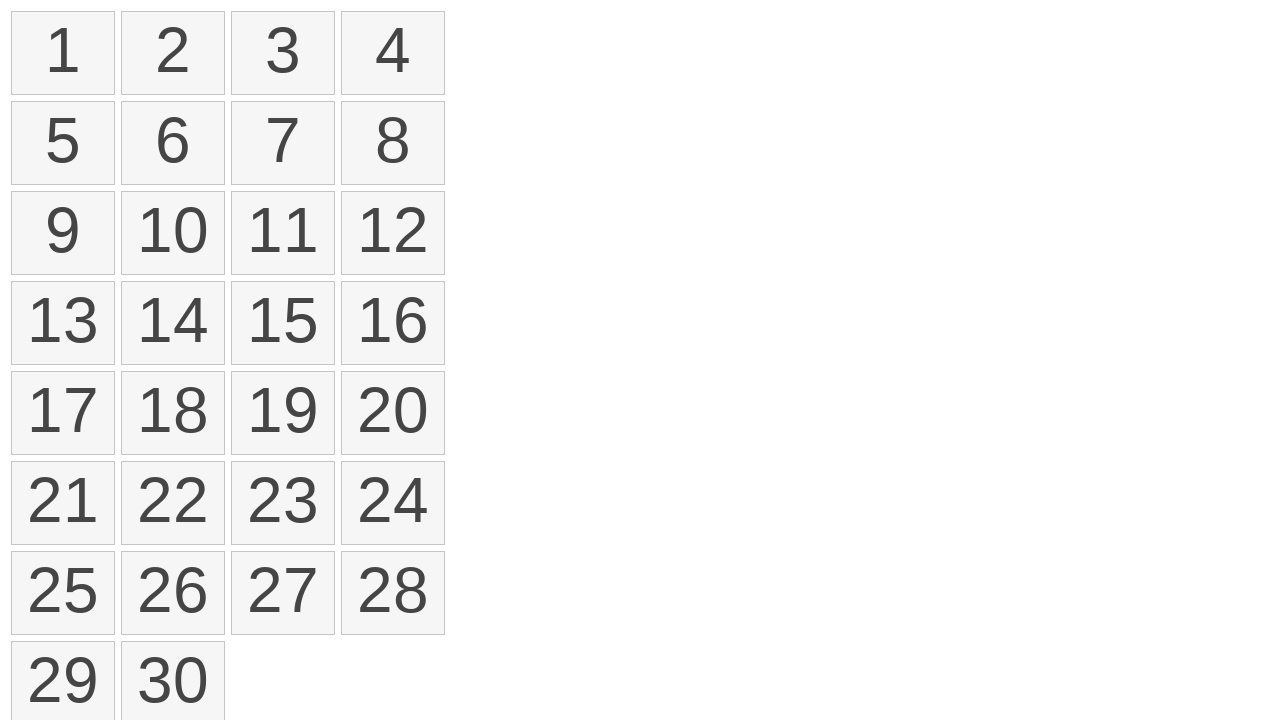

Retrieved all selectable number elements from the list
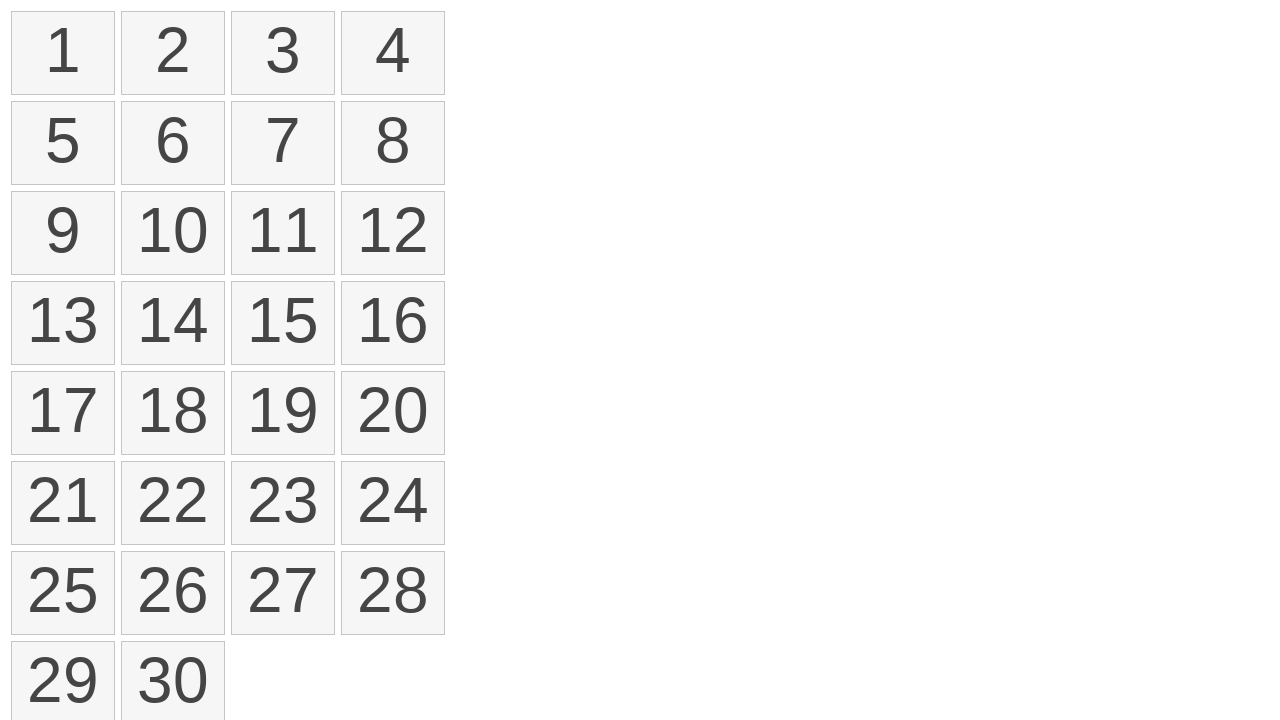

Pressed and held Control key for multi-selection
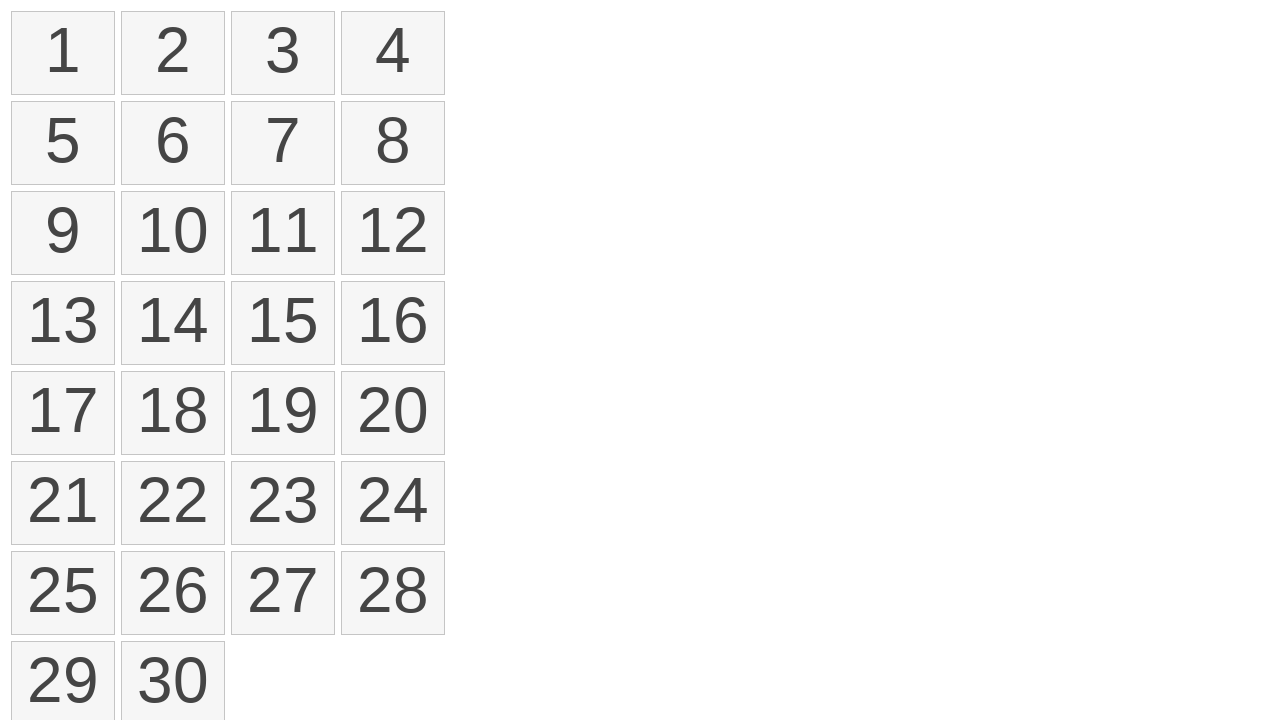

Clicked item 1 (index 0) while holding Control at (63, 53) on xpath=//ol[@id='selectable']/li >> nth=0
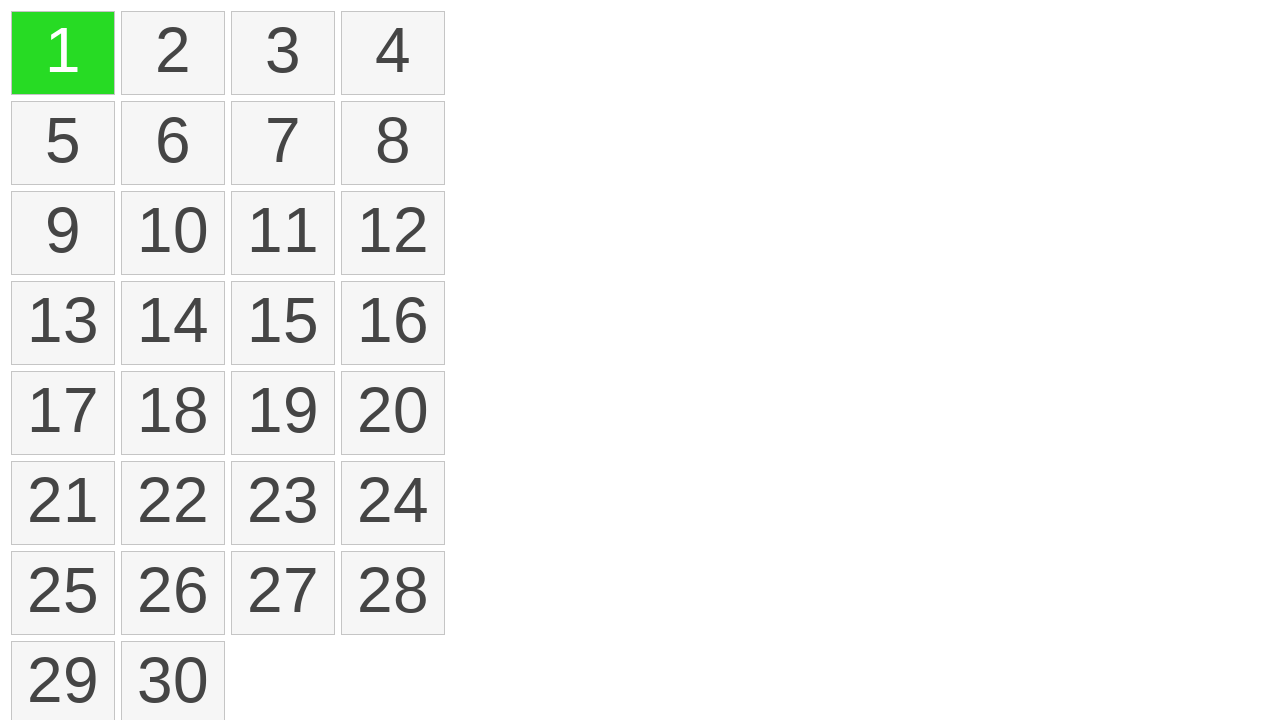

Clicked item 3 (index 2) while holding Control at (283, 53) on xpath=//ol[@id='selectable']/li >> nth=2
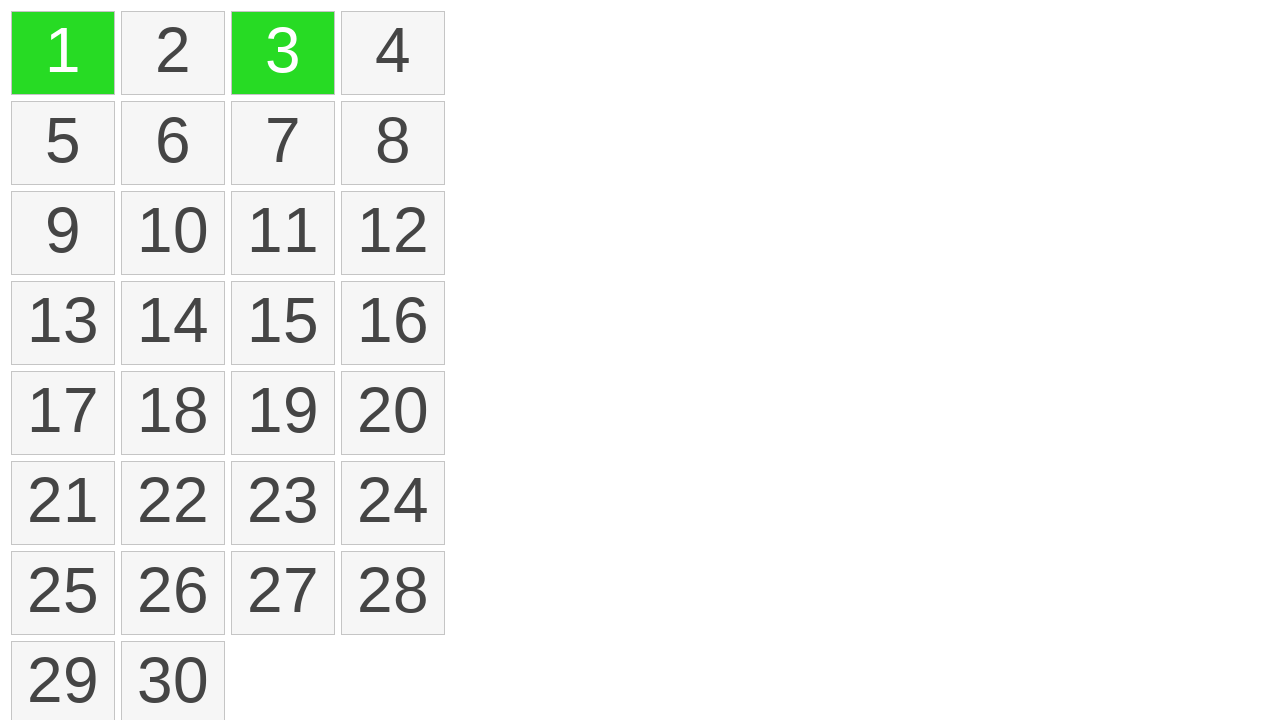

Clicked item 6 (index 5) while holding Control at (173, 143) on xpath=//ol[@id='selectable']/li >> nth=5
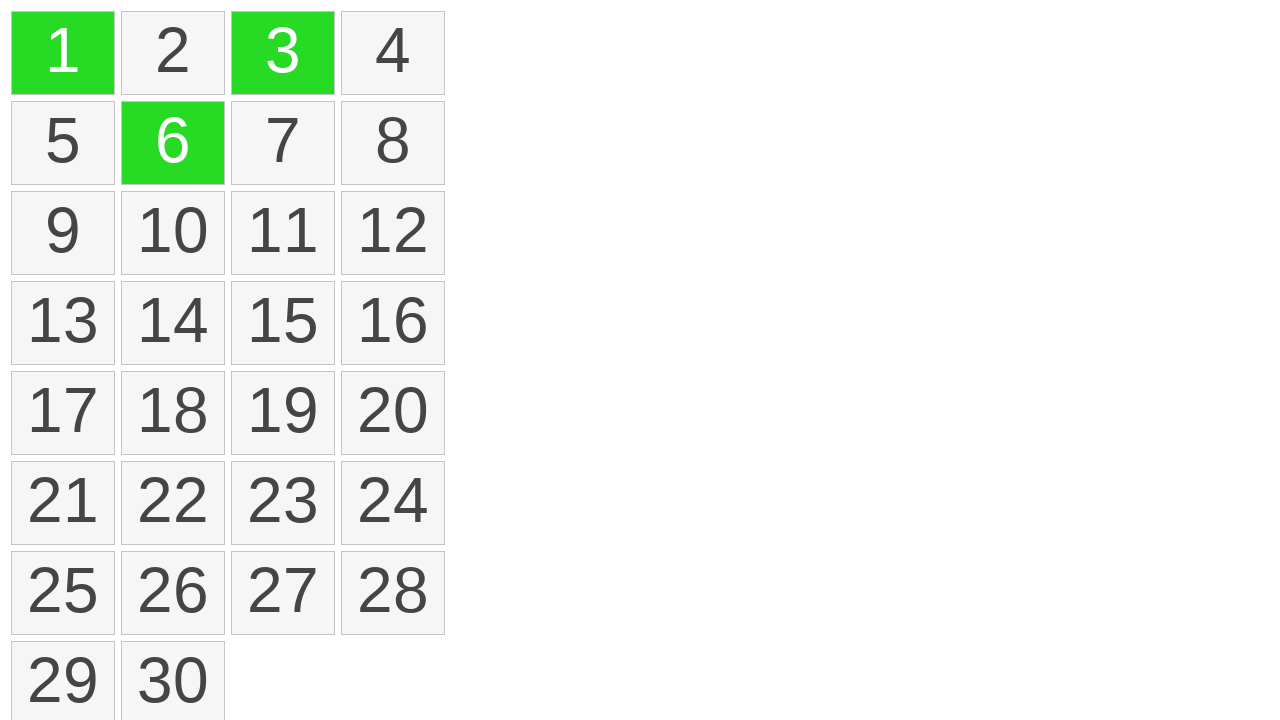

Clicked item 8 (index 7) while holding Control at (393, 143) on xpath=//ol[@id='selectable']/li >> nth=7
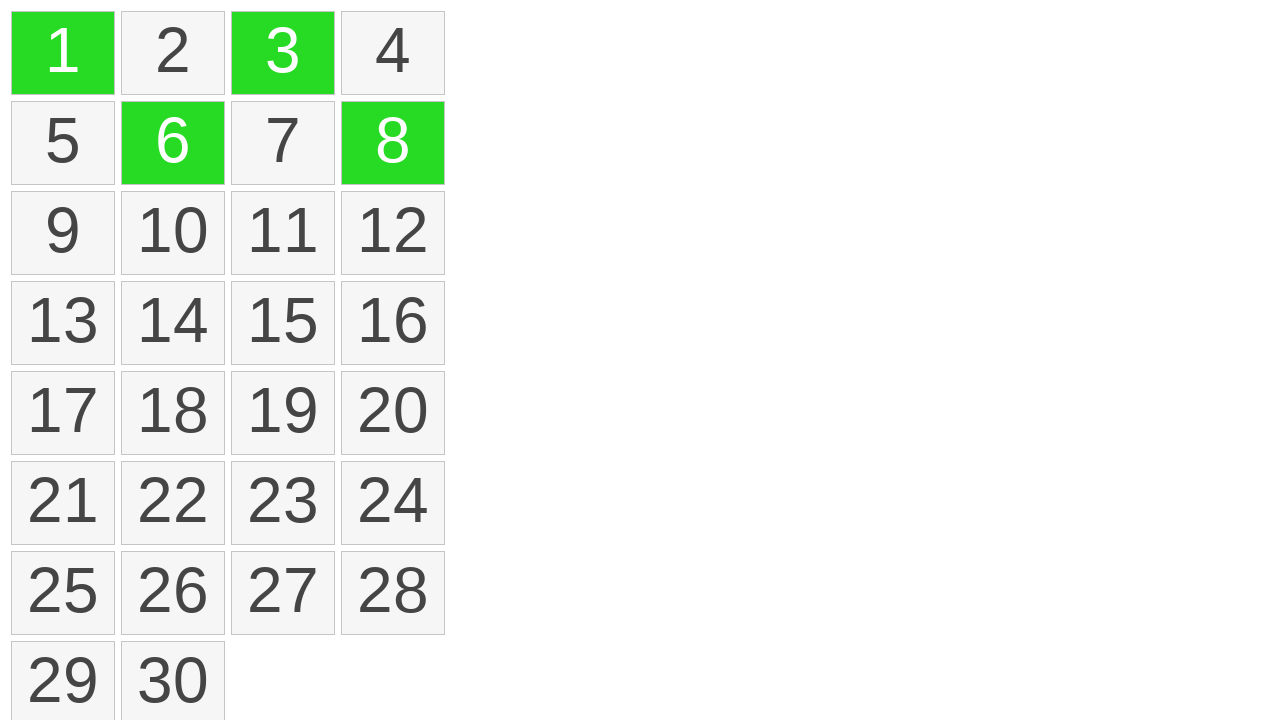

Clicked item 10 (index 9) while holding Control at (173, 233) on xpath=//ol[@id='selectable']/li >> nth=9
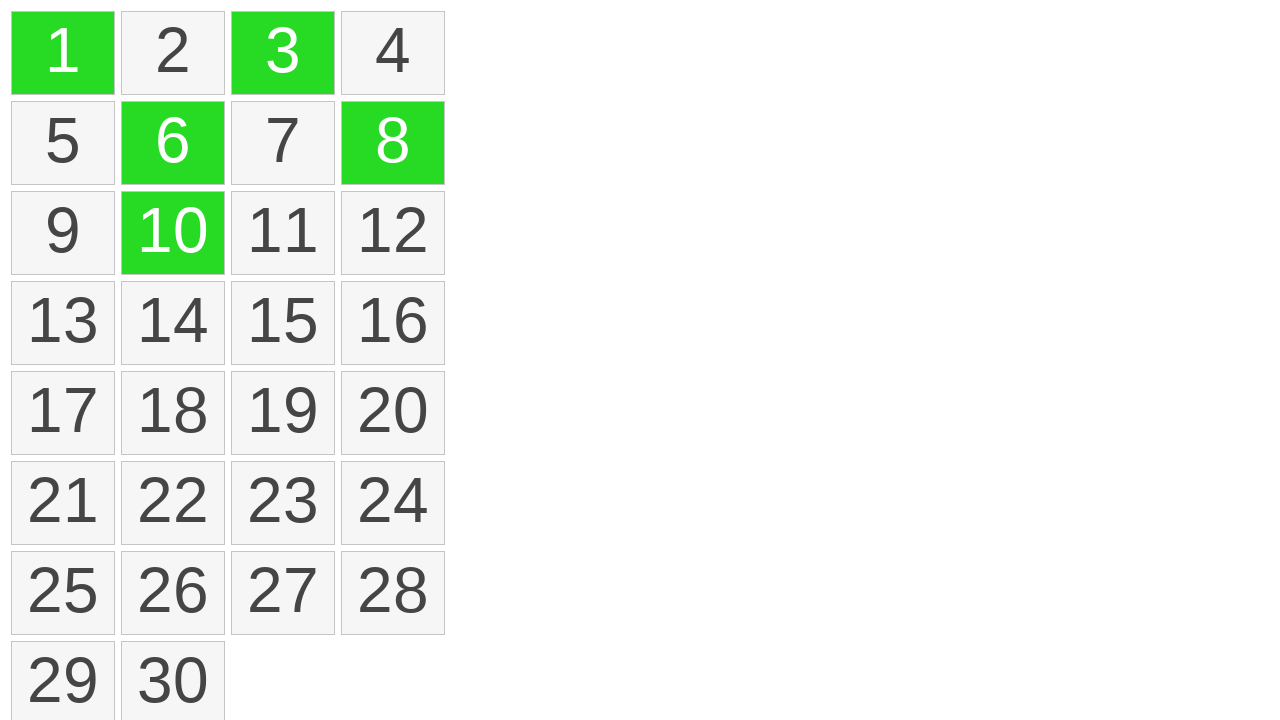

Released Control key to finish multi-selection
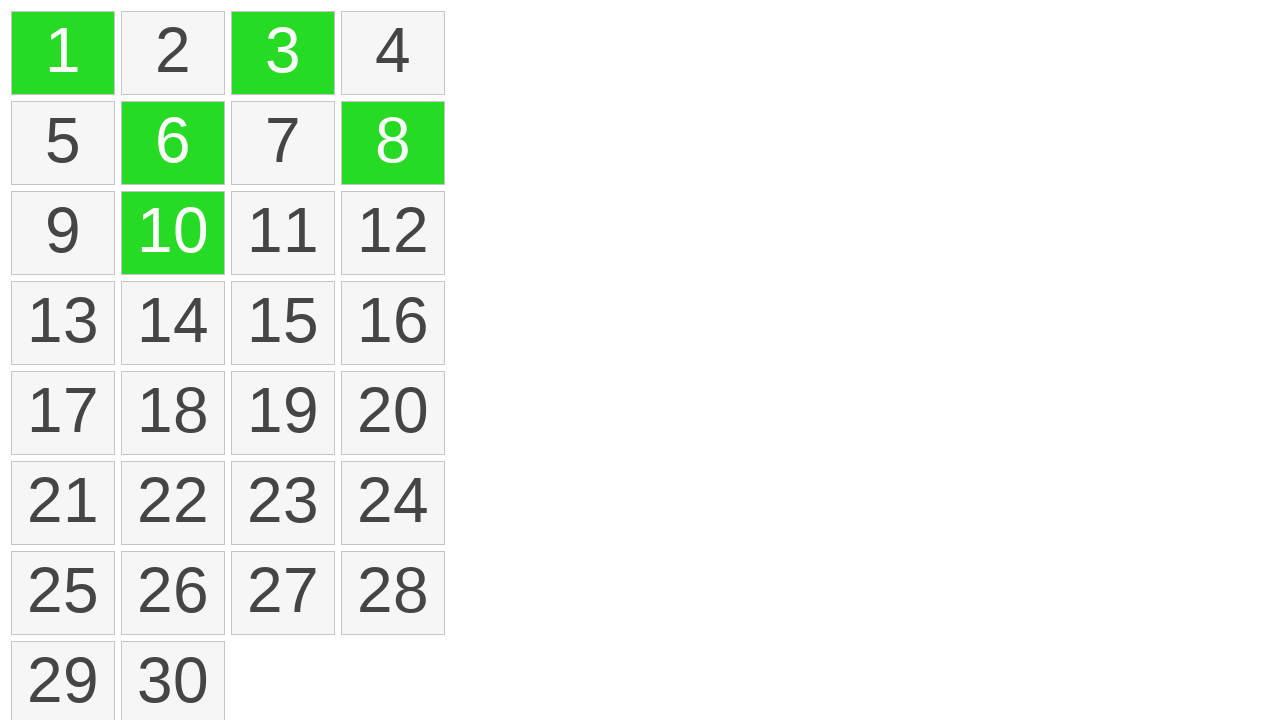

Retrieved all selected items from the list
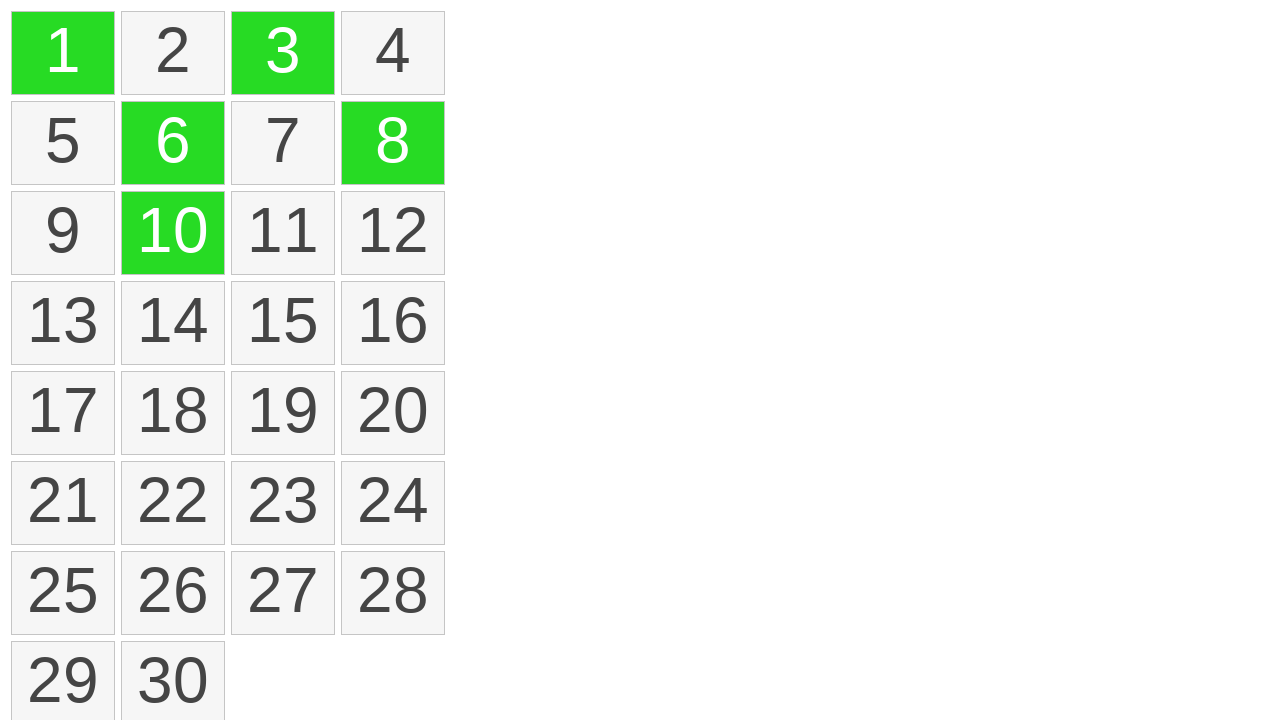

Verified that exactly 5 non-consecutive items are selected
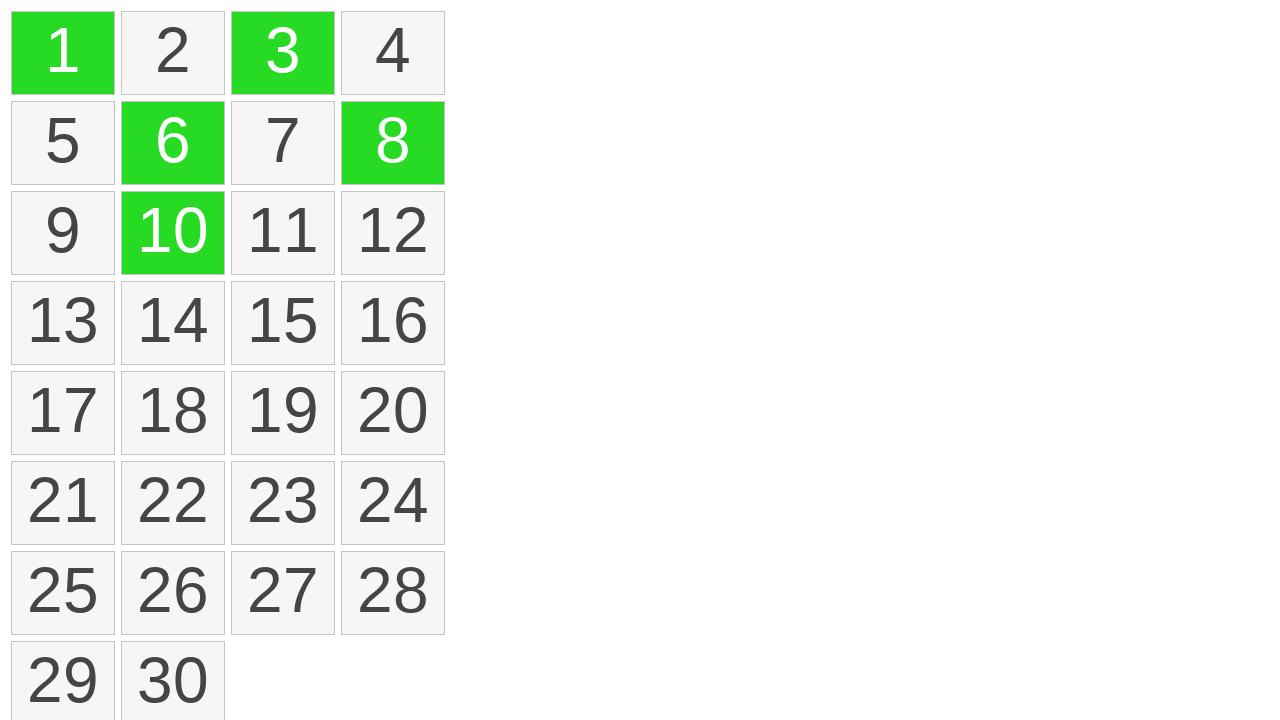

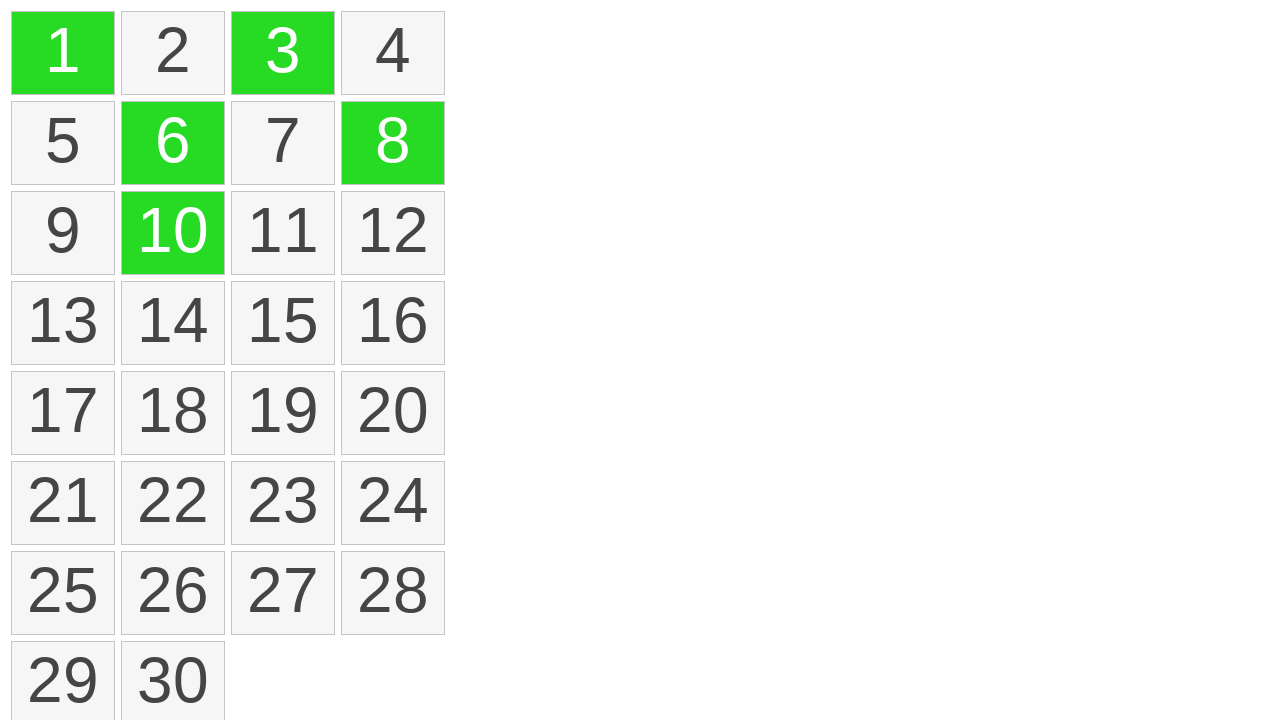